Tests the "About us" modal and "Contact" form on DemoBlaze e-commerce site by opening/closing modals and submitting a contact message with email, name, and message fields.

Starting URL: https://www.demoblaze.com/prod.html?idp_=4#

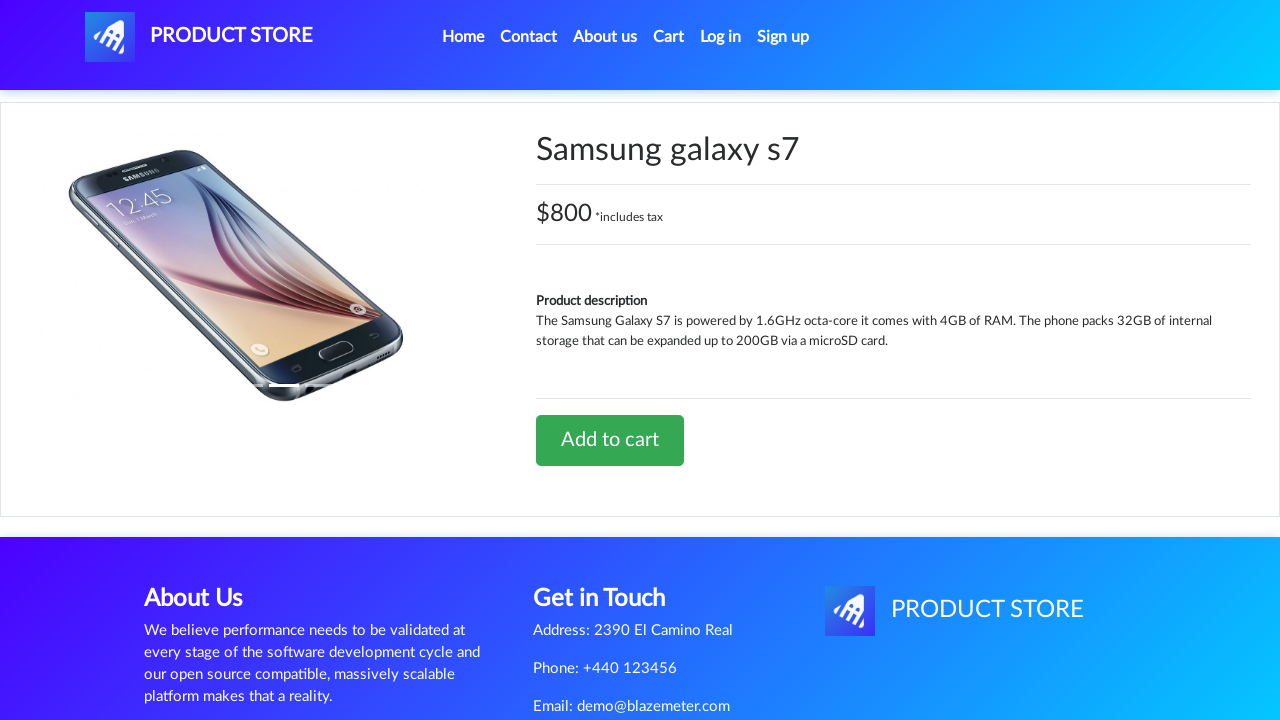

Clicked 'About us' link to open modal at (605, 37) on a:has-text("About us")
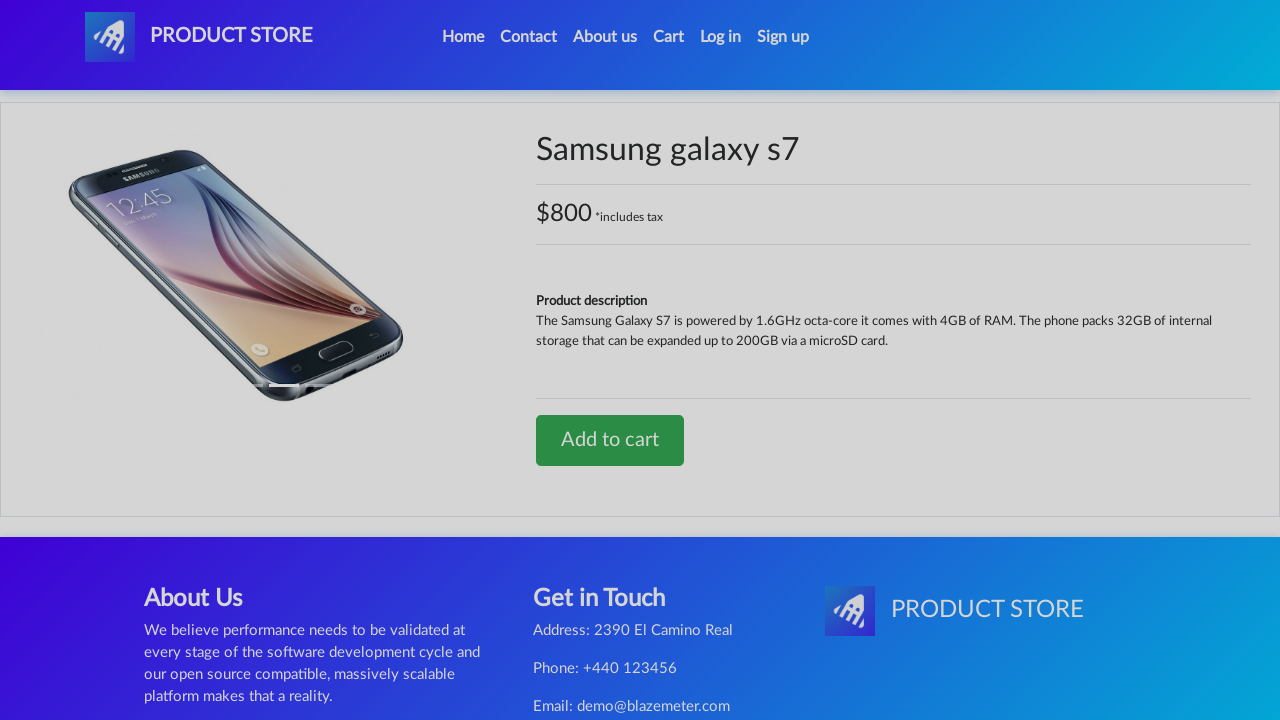

Clicked on media error text in About us modal at (640, 267) on text=No compatible source was found for this media.
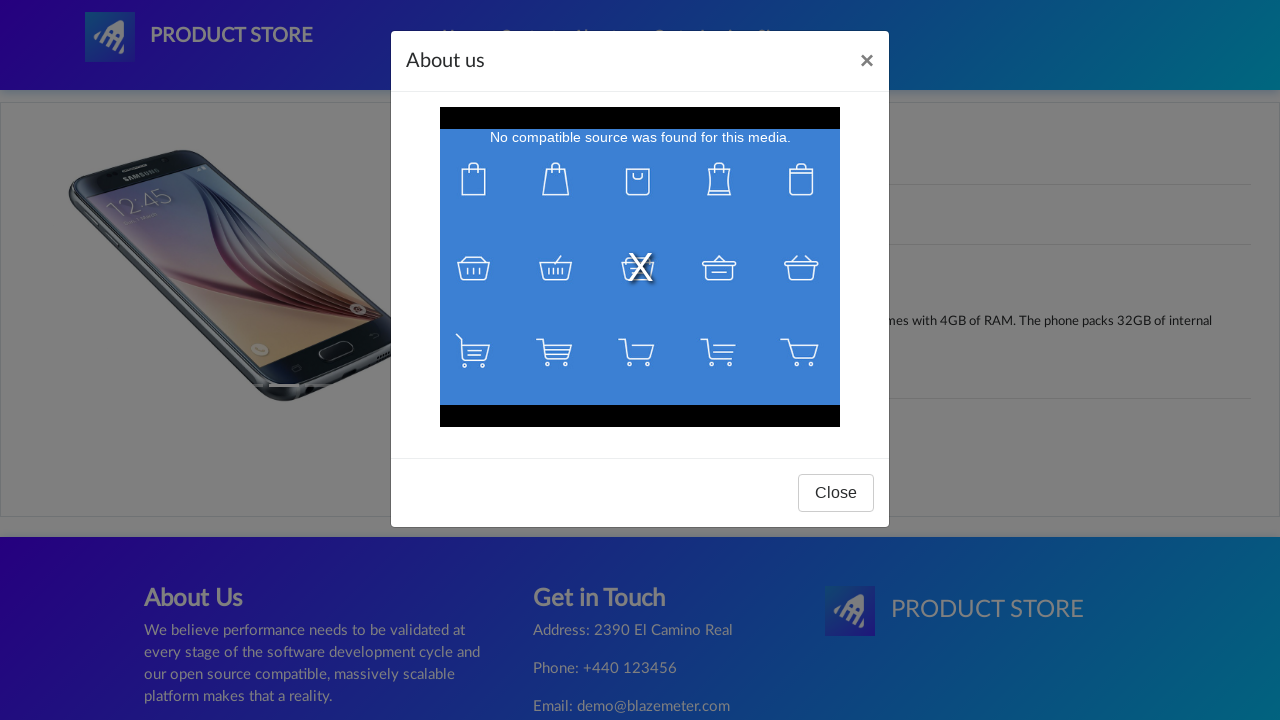

Closed the About us modal at (867, 61) on text=About us × >> [aria-label="Close"]
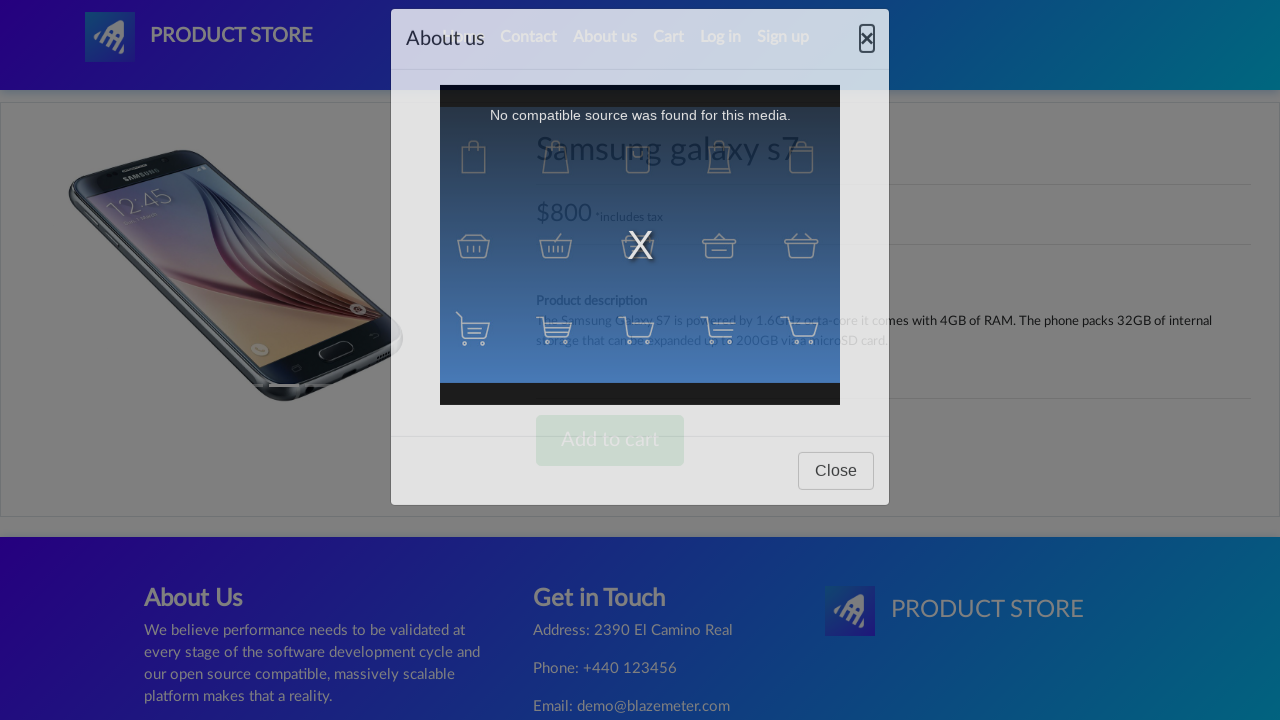

Reopened the About us modal at (605, 37) on a:has-text("About us")
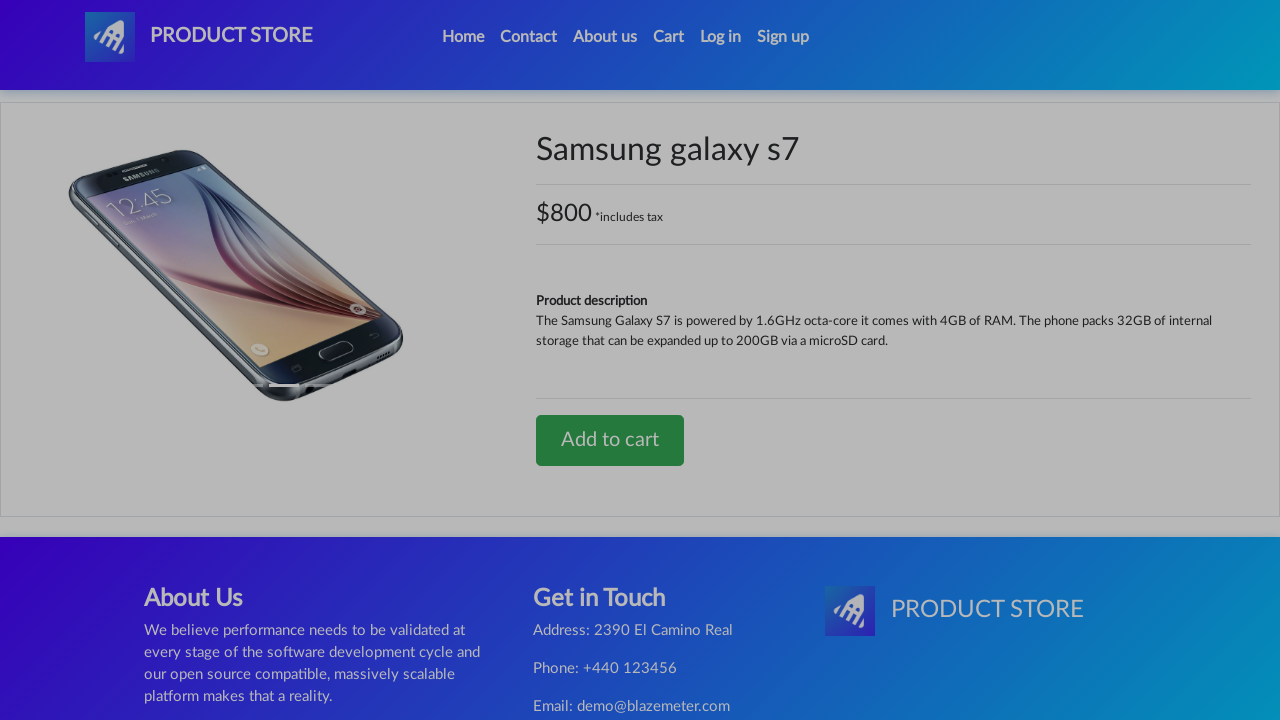

Closed the About us modal again at (867, 61) on text=About us × >> [aria-label="Close"]
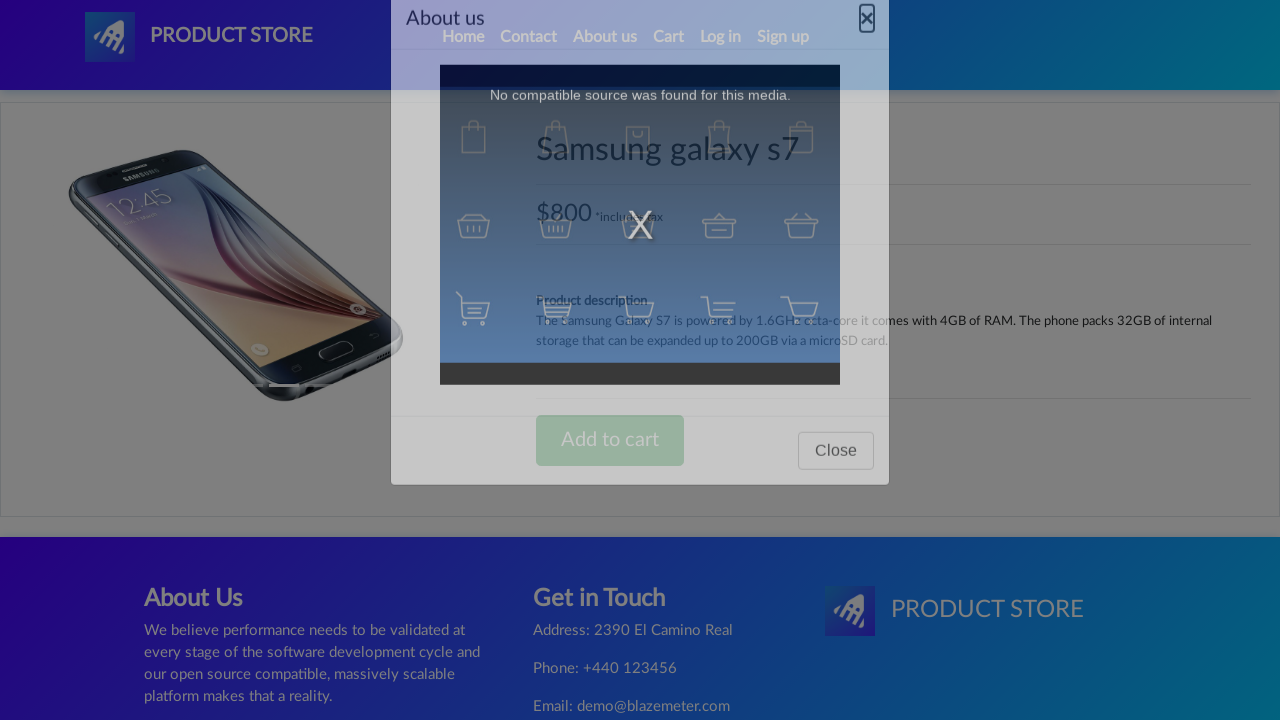

Clicked Contact link to open contact form at (529, 37) on a:has-text("Contact")
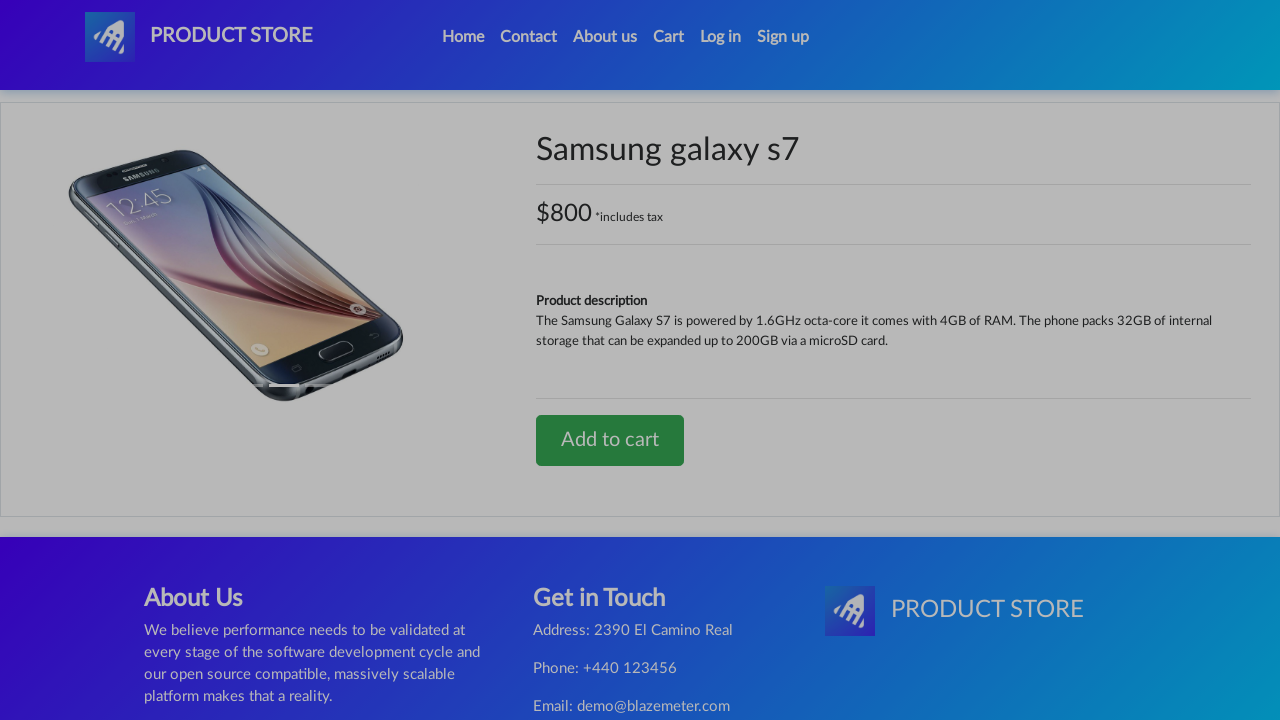

Filled contact email field with 'contact@testmail.com' on input[type="text"]
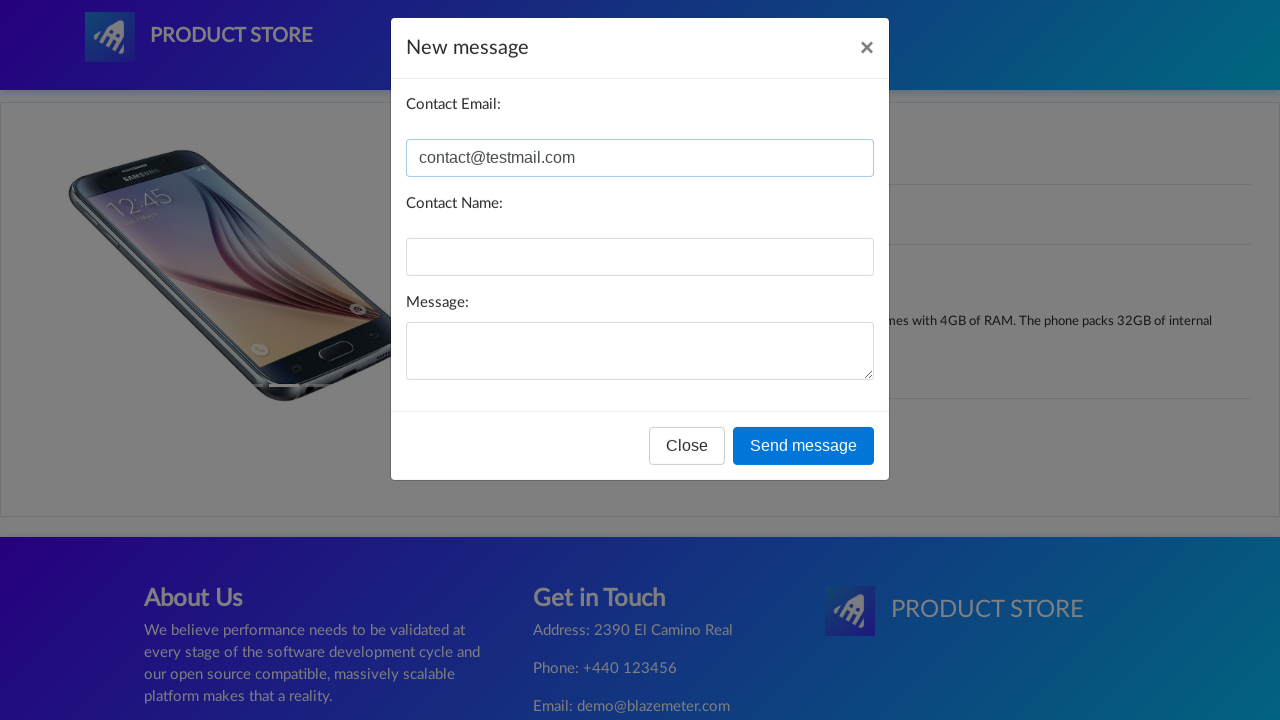

Filled contact name field with 'John Smith' on #recipient-name
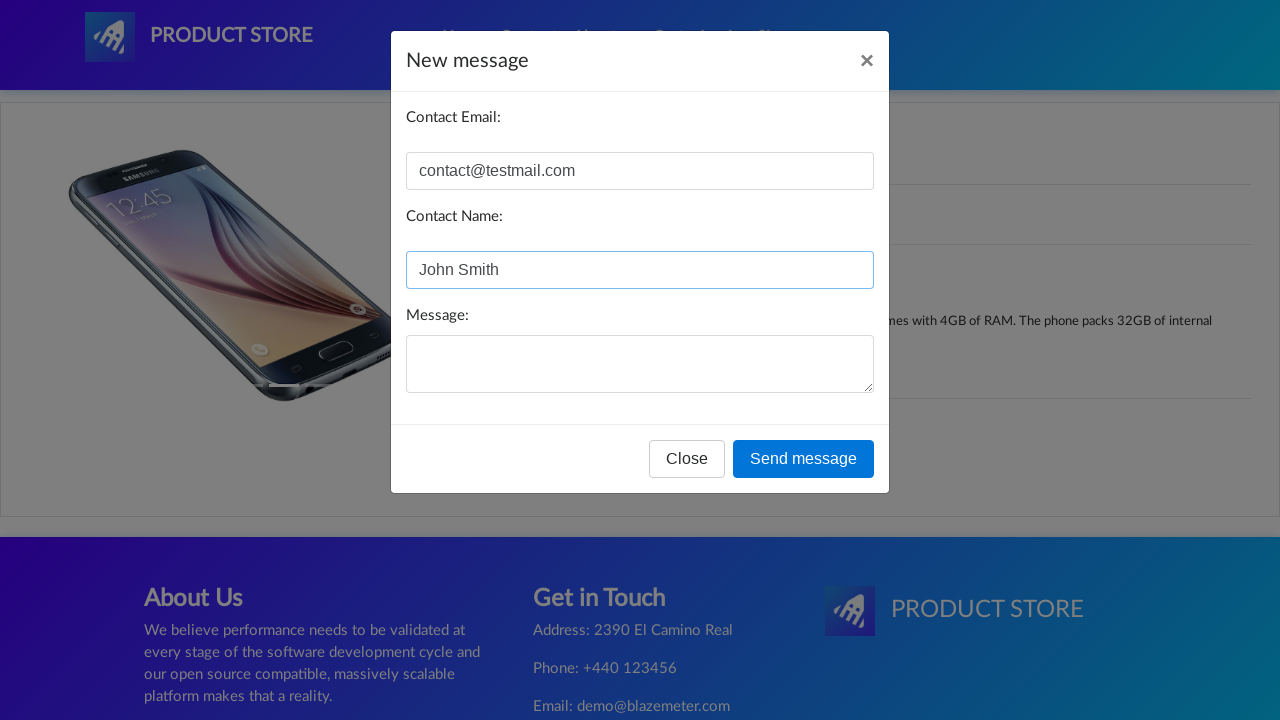

Clicked on the message textarea at (640, 364) on textarea
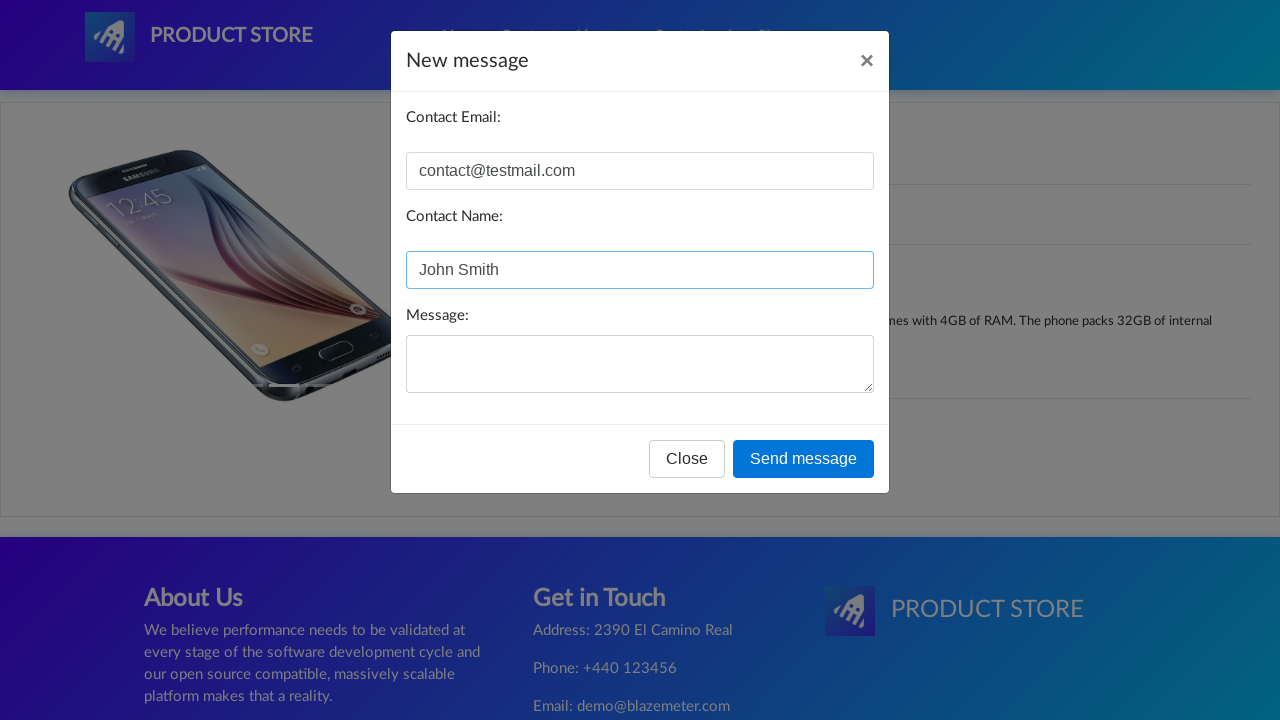

Filled message textarea with test message on textarea
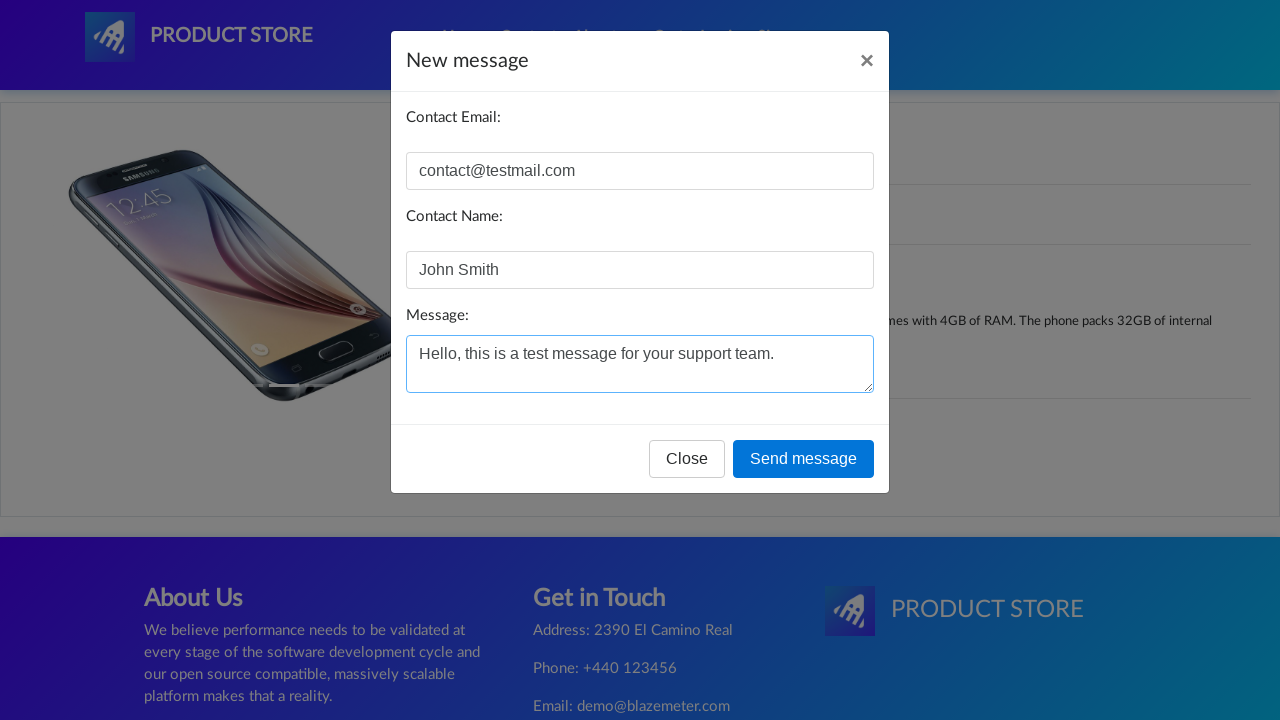

Set up dialog handler to dismiss confirmation
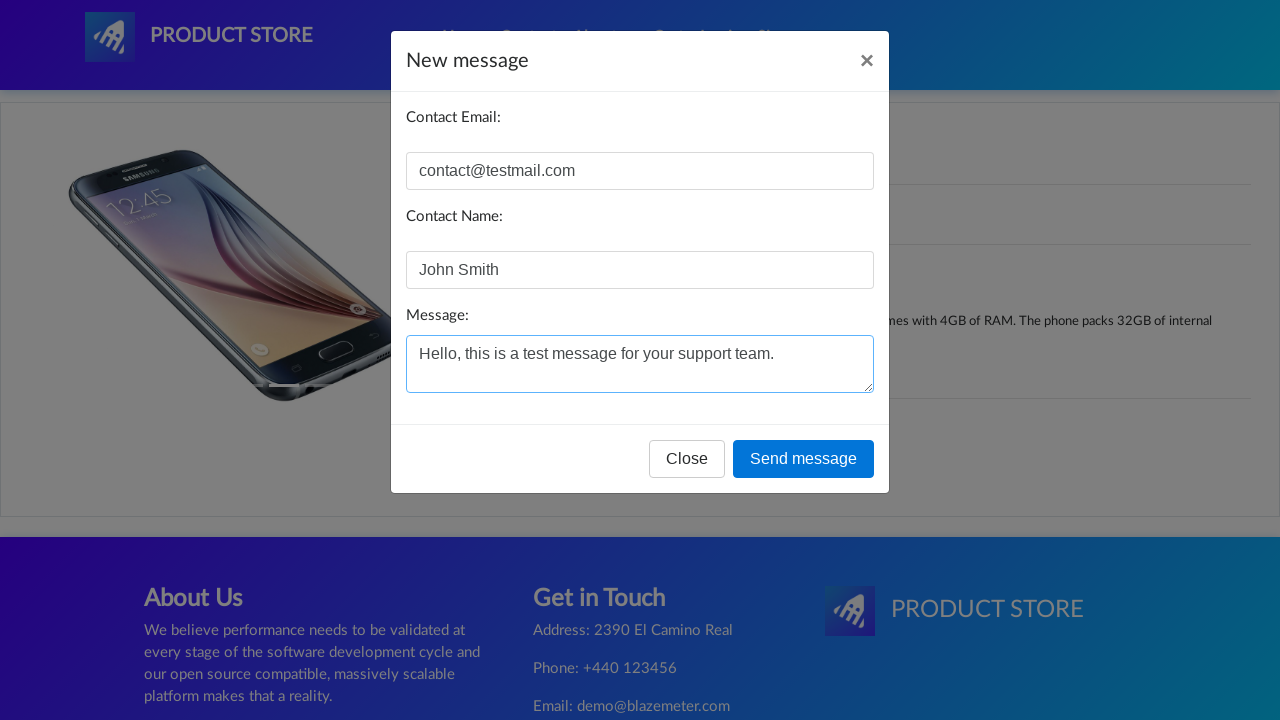

Clicked Send message button to submit contact form at (804, 459) on text=Send message
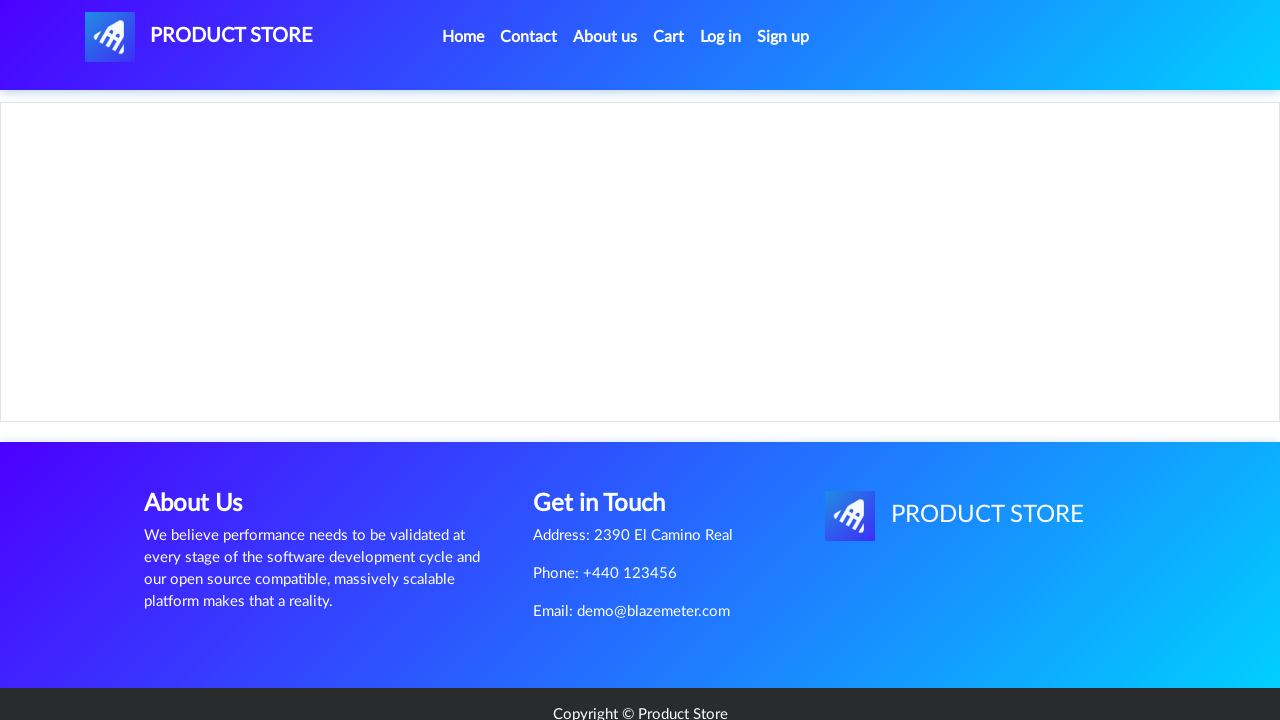

Page returned to product page after contact form submission
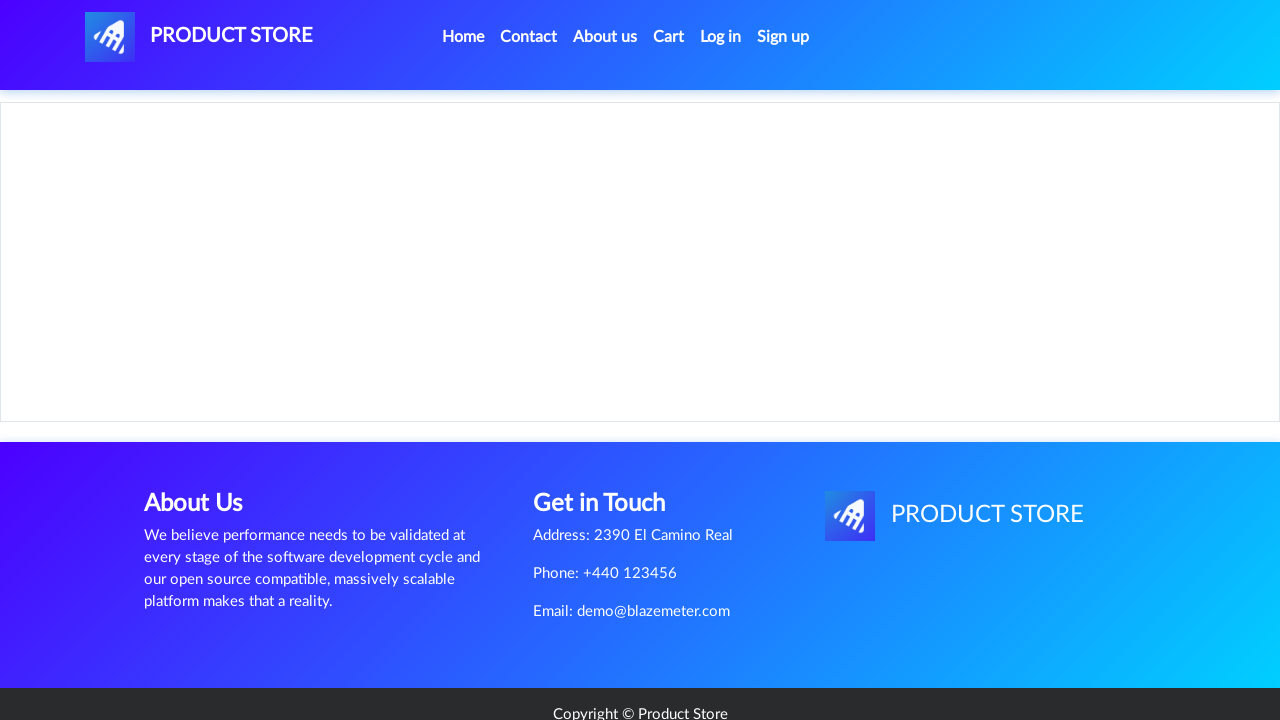

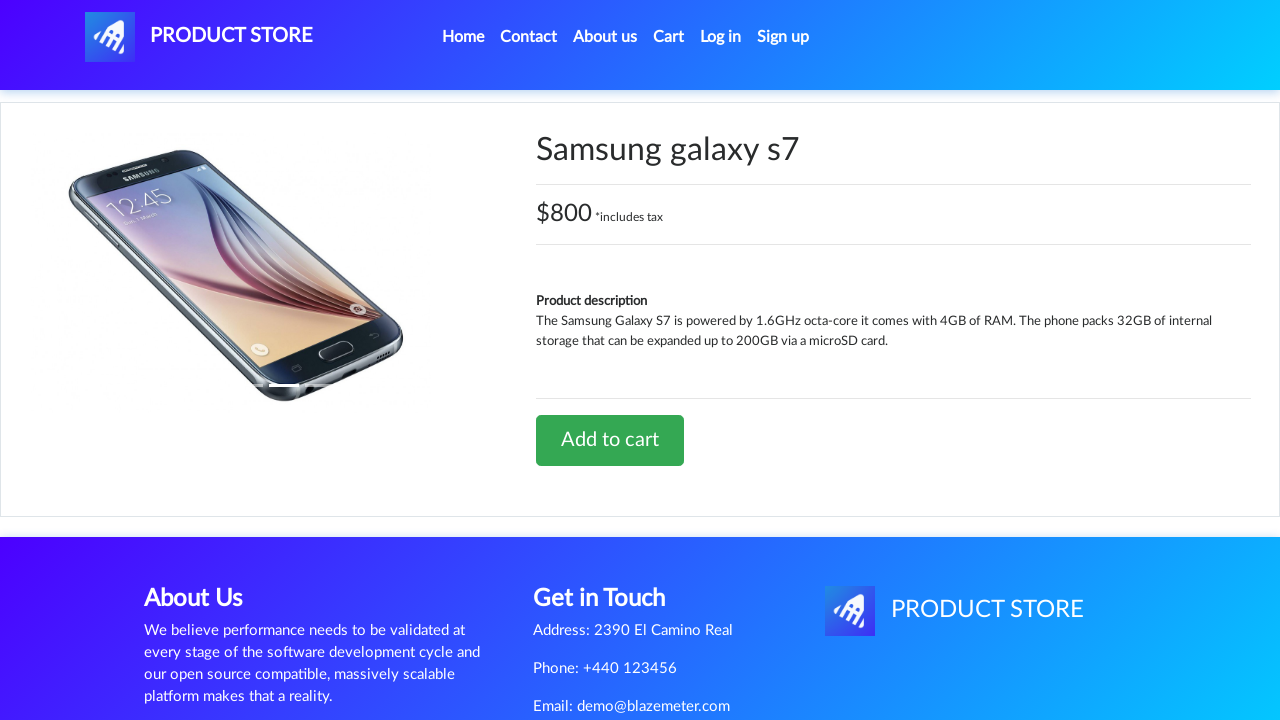